Tests adding 10 elements and deleting 3 random ones, verifying 7 delete buttons remain

Starting URL: https://the-internet.herokuapp.com/add_remove_elements/

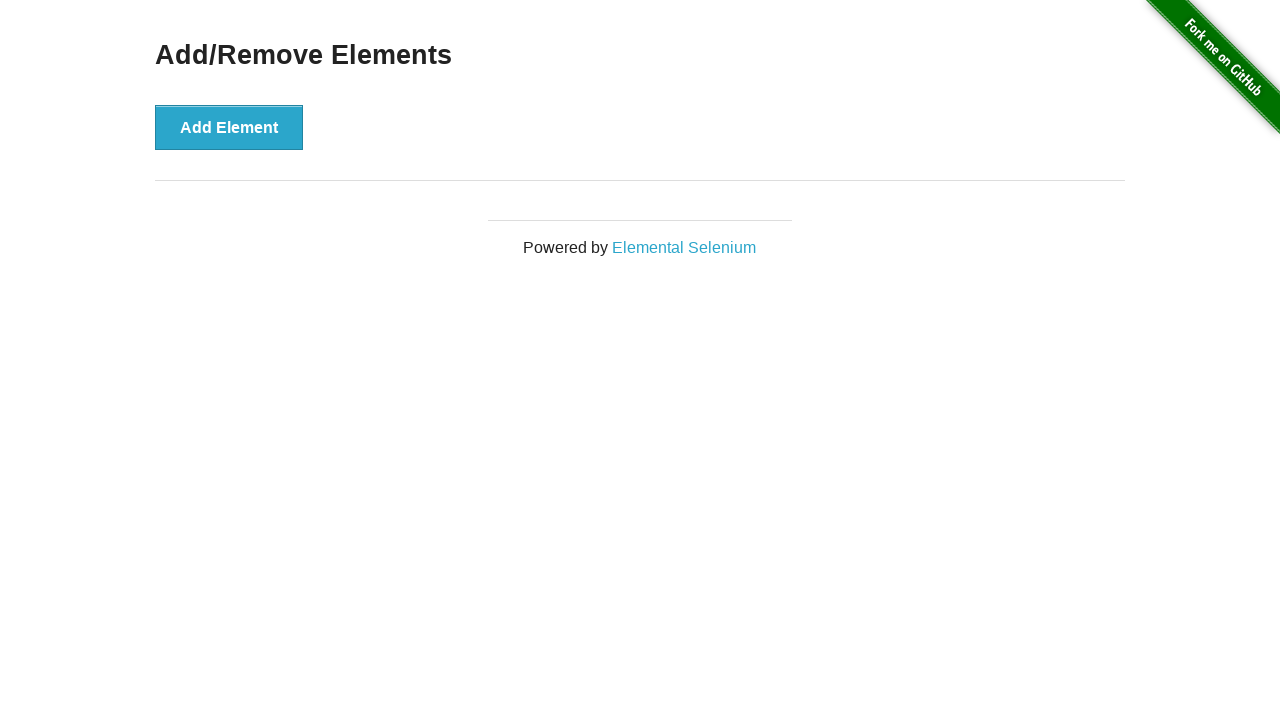

Clicked 'Add Element' button (iteration 1/10) at (229, 127) on button:has-text('Add Element')
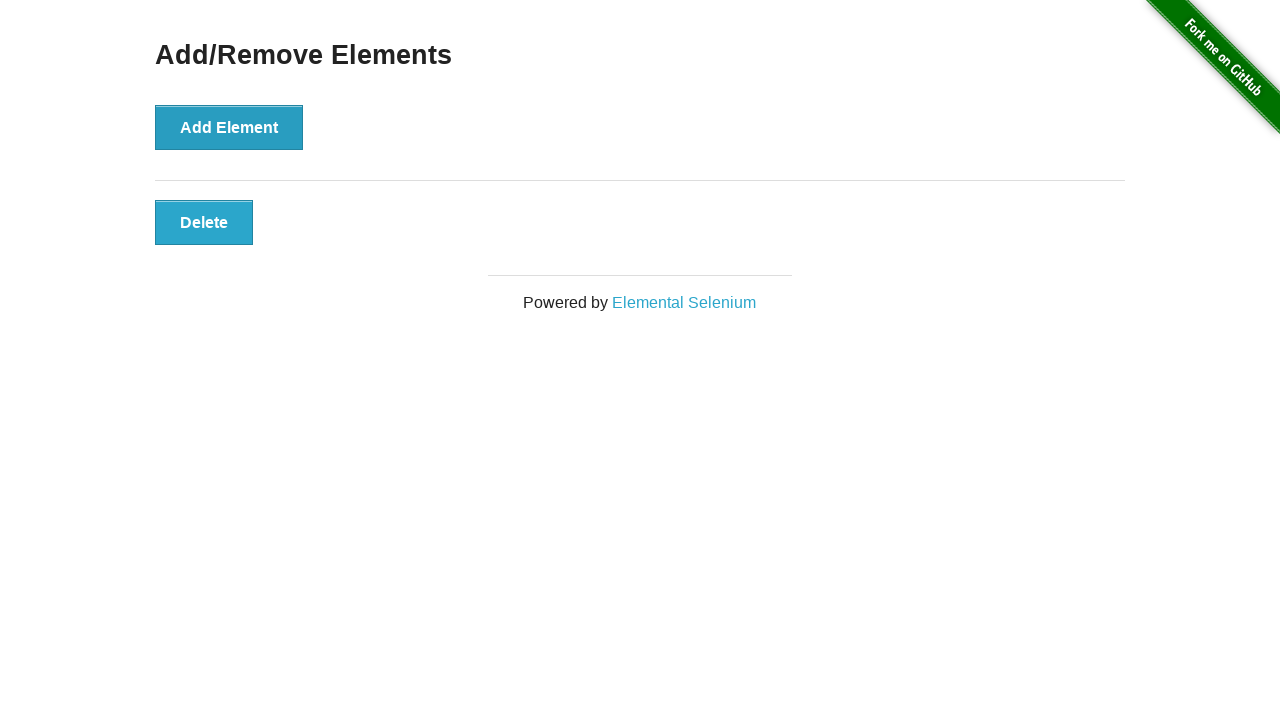

Clicked 'Add Element' button (iteration 2/10) at (229, 127) on button:has-text('Add Element')
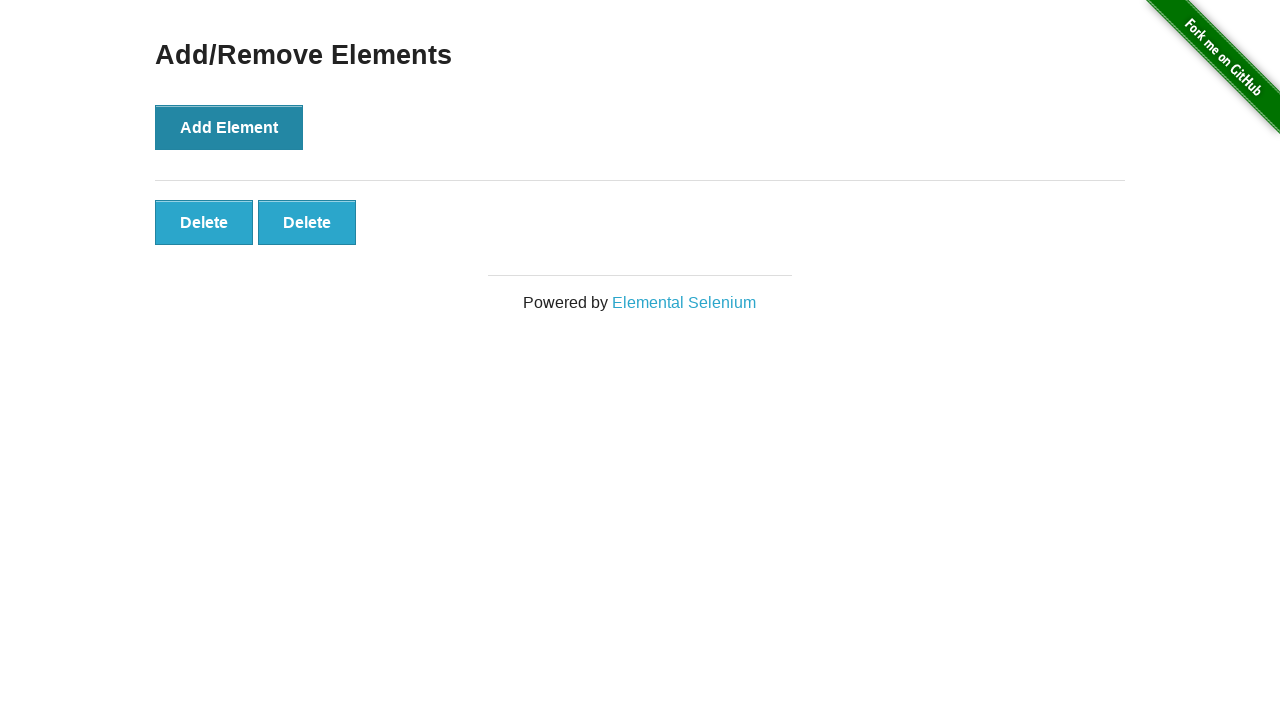

Clicked 'Add Element' button (iteration 3/10) at (229, 127) on button:has-text('Add Element')
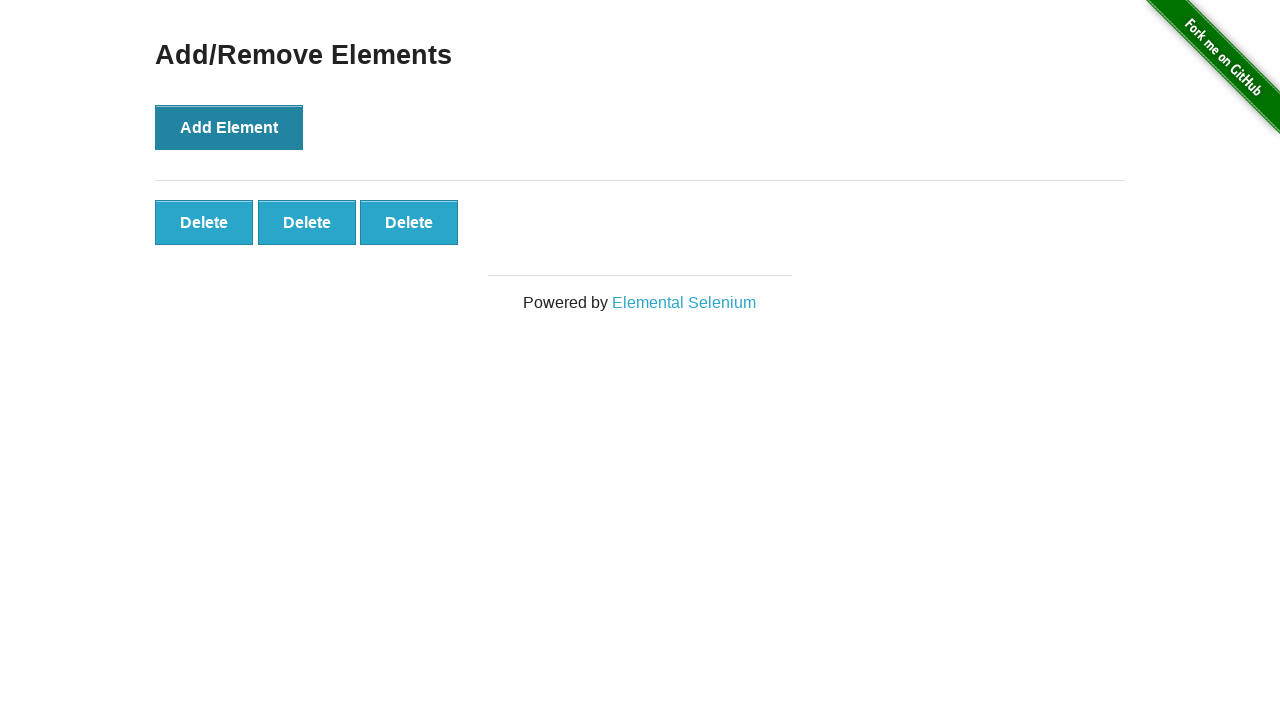

Clicked 'Add Element' button (iteration 4/10) at (229, 127) on button:has-text('Add Element')
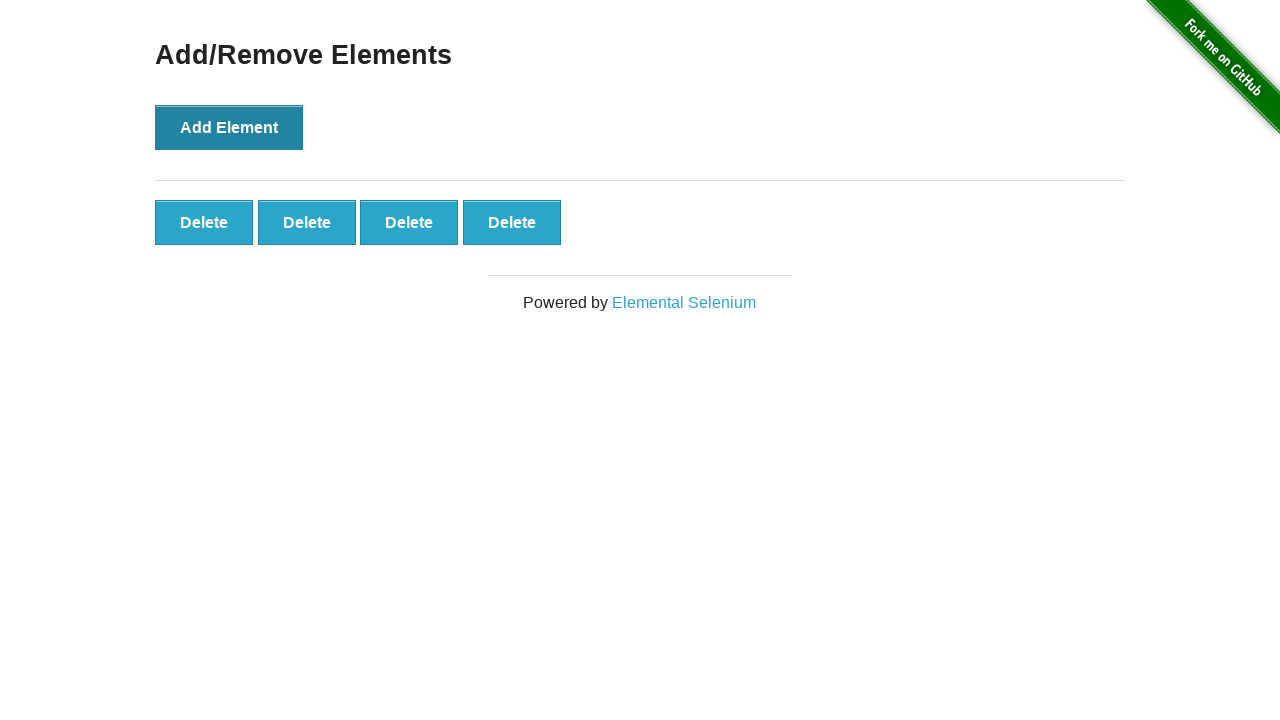

Clicked 'Add Element' button (iteration 5/10) at (229, 127) on button:has-text('Add Element')
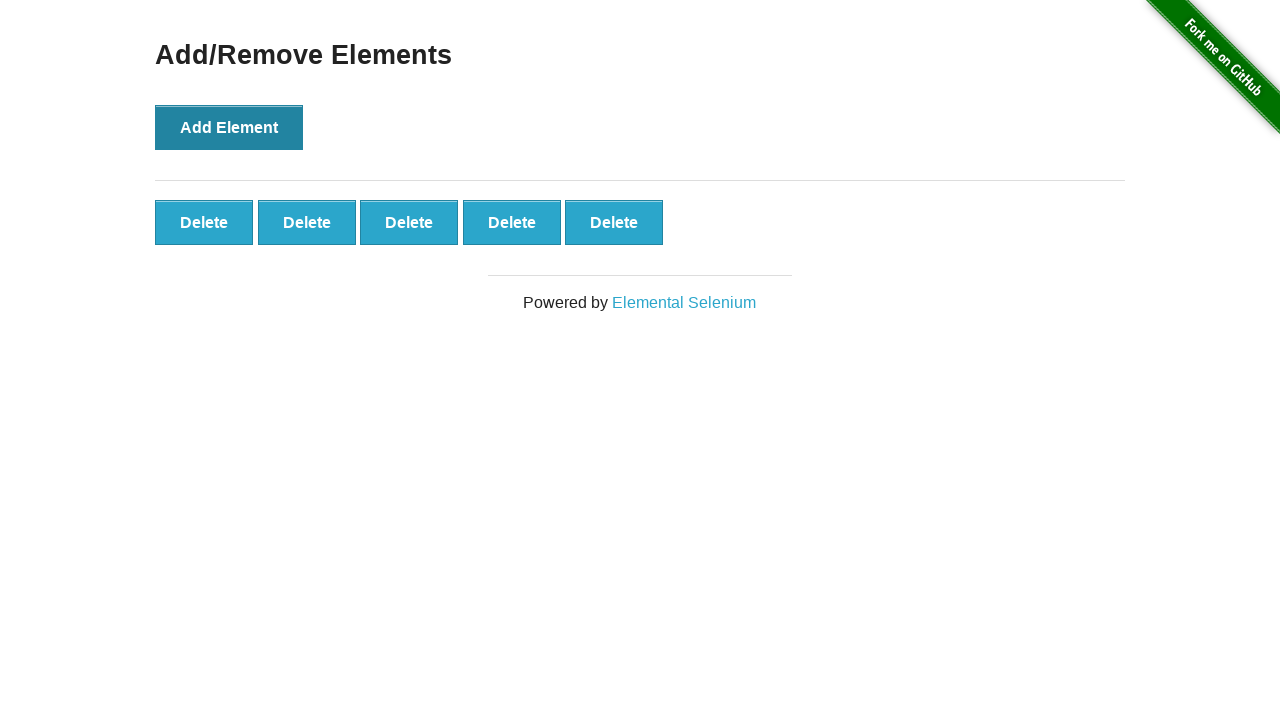

Clicked 'Add Element' button (iteration 6/10) at (229, 127) on button:has-text('Add Element')
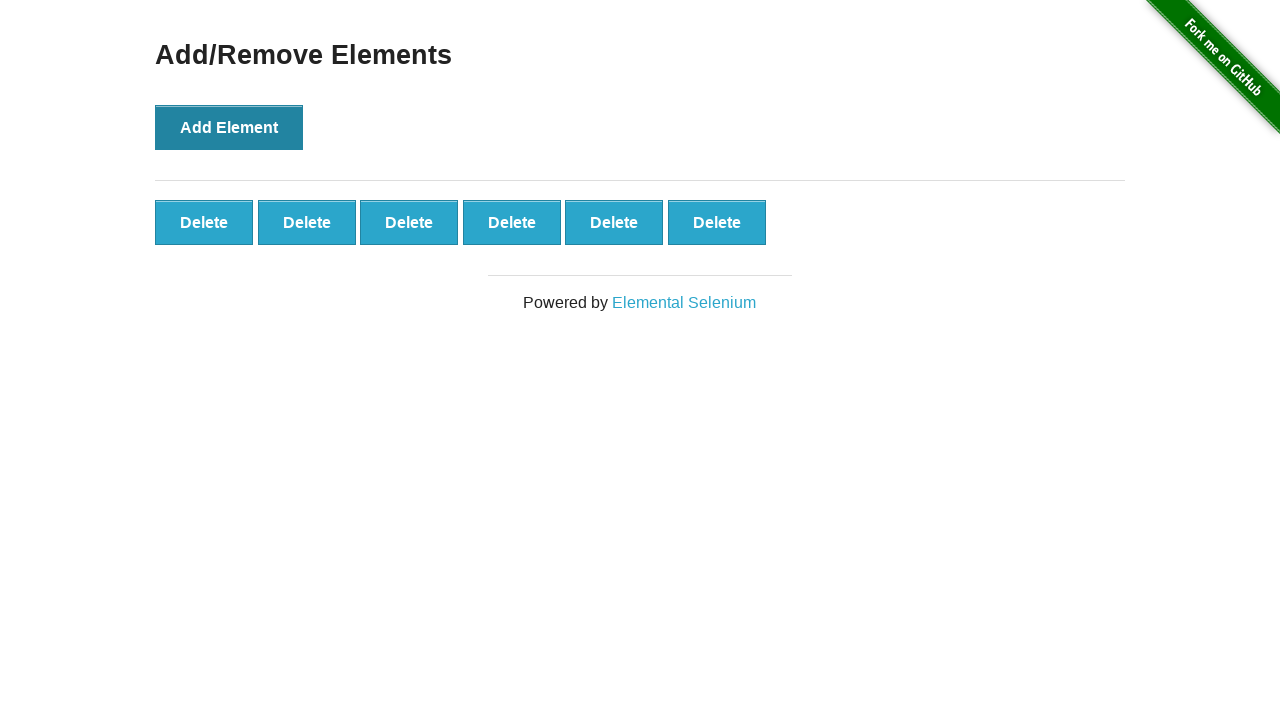

Clicked 'Add Element' button (iteration 7/10) at (229, 127) on button:has-text('Add Element')
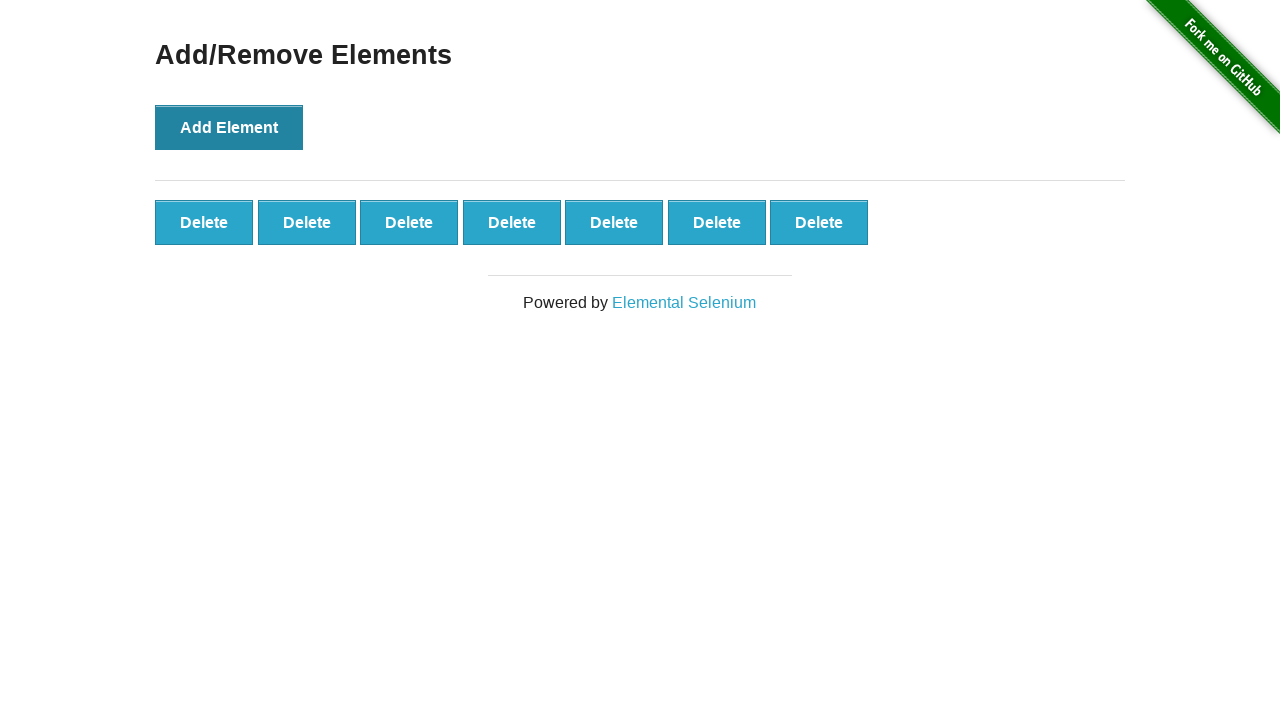

Clicked 'Add Element' button (iteration 8/10) at (229, 127) on button:has-text('Add Element')
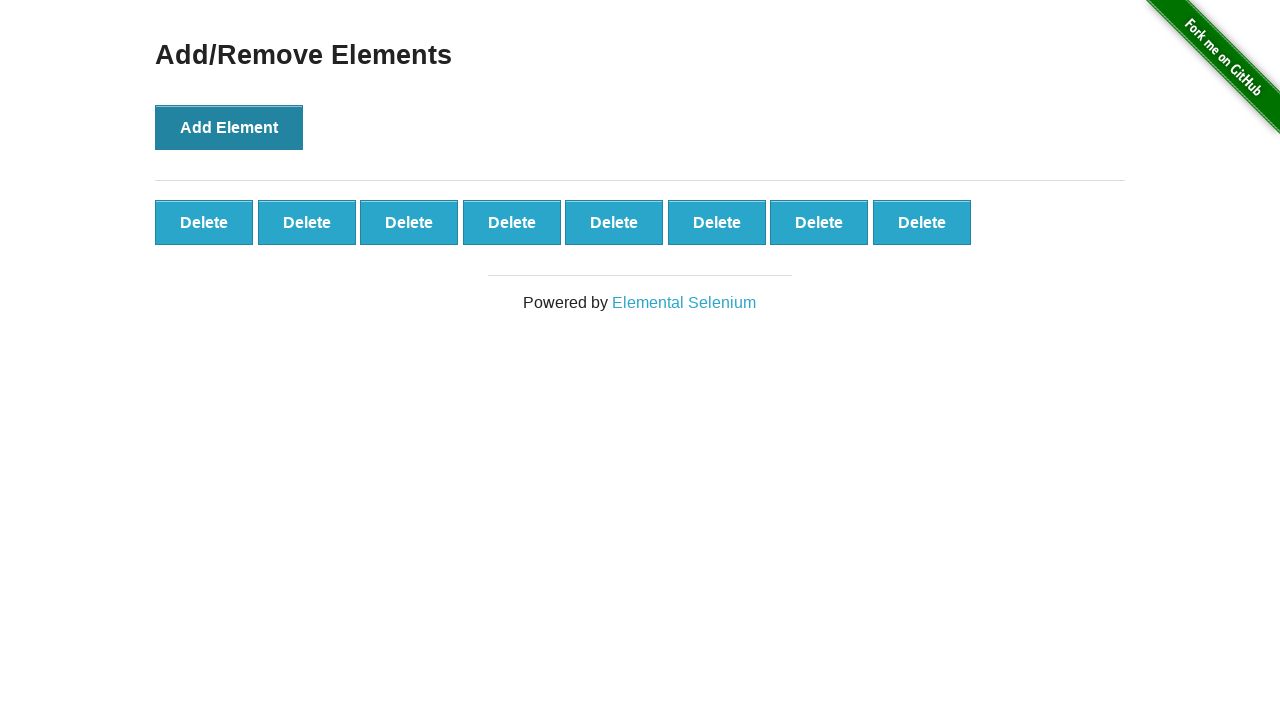

Clicked 'Add Element' button (iteration 9/10) at (229, 127) on button:has-text('Add Element')
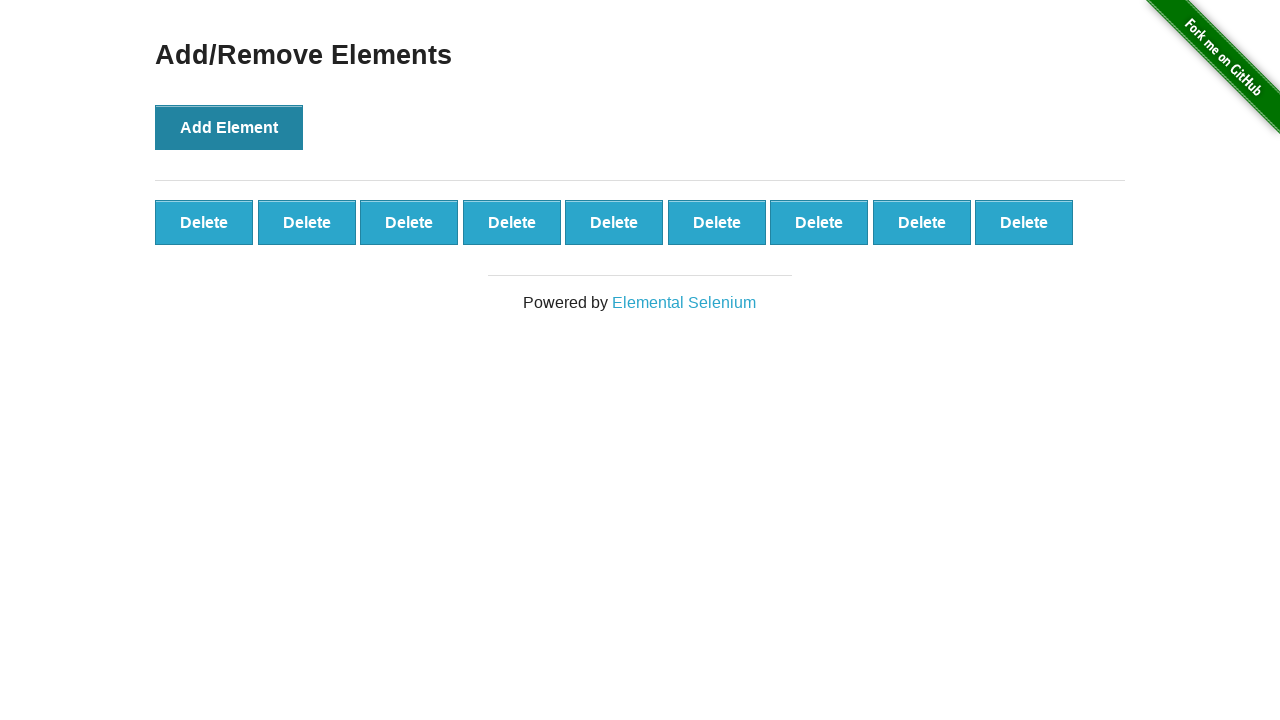

Clicked 'Add Element' button (iteration 10/10) at (229, 127) on button:has-text('Add Element')
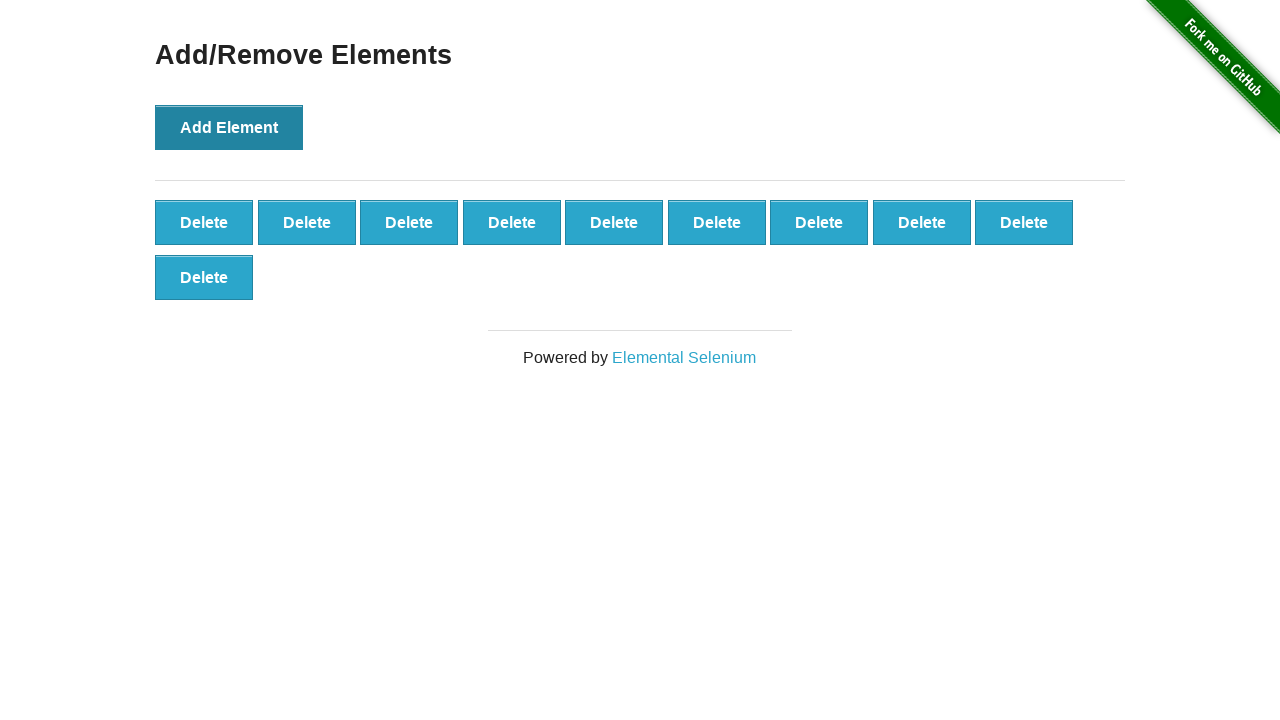

Verified 10 delete buttons are present after adding 10 elements
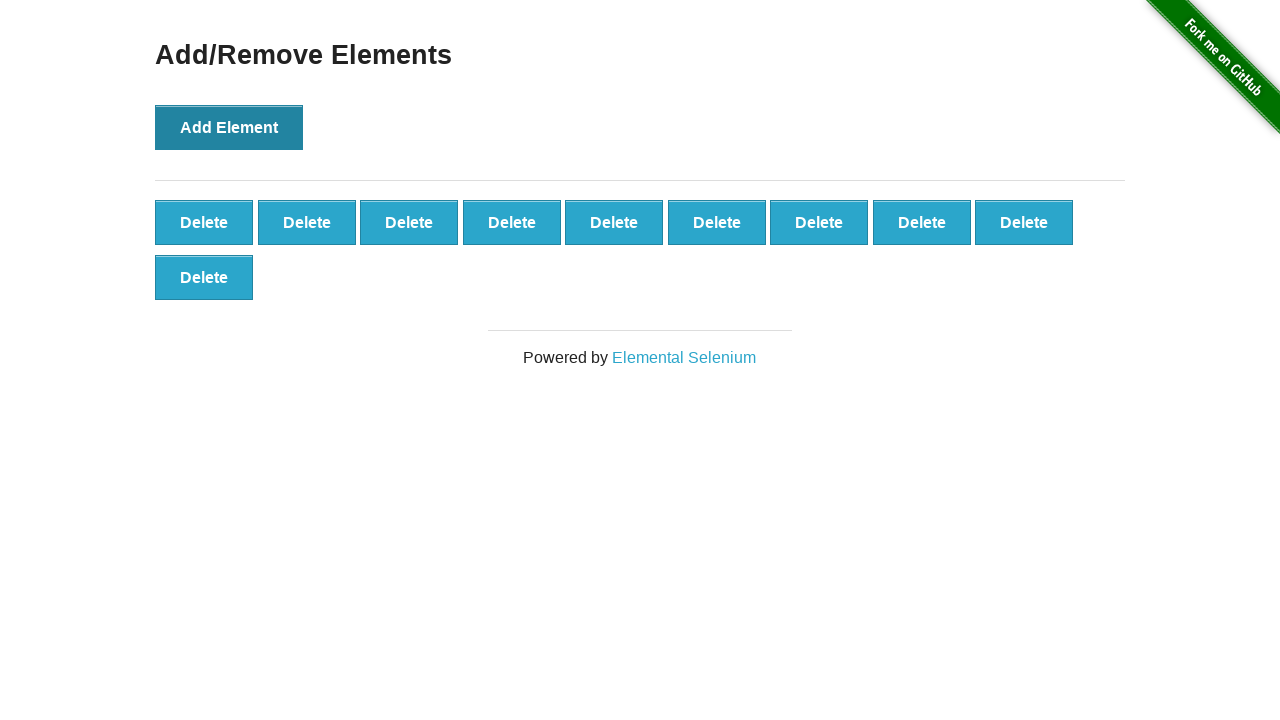

Clicked delete button at random index 2 (deletion 1/3) at (409, 222) on button.added-manually:has-text('Delete') >> nth=2
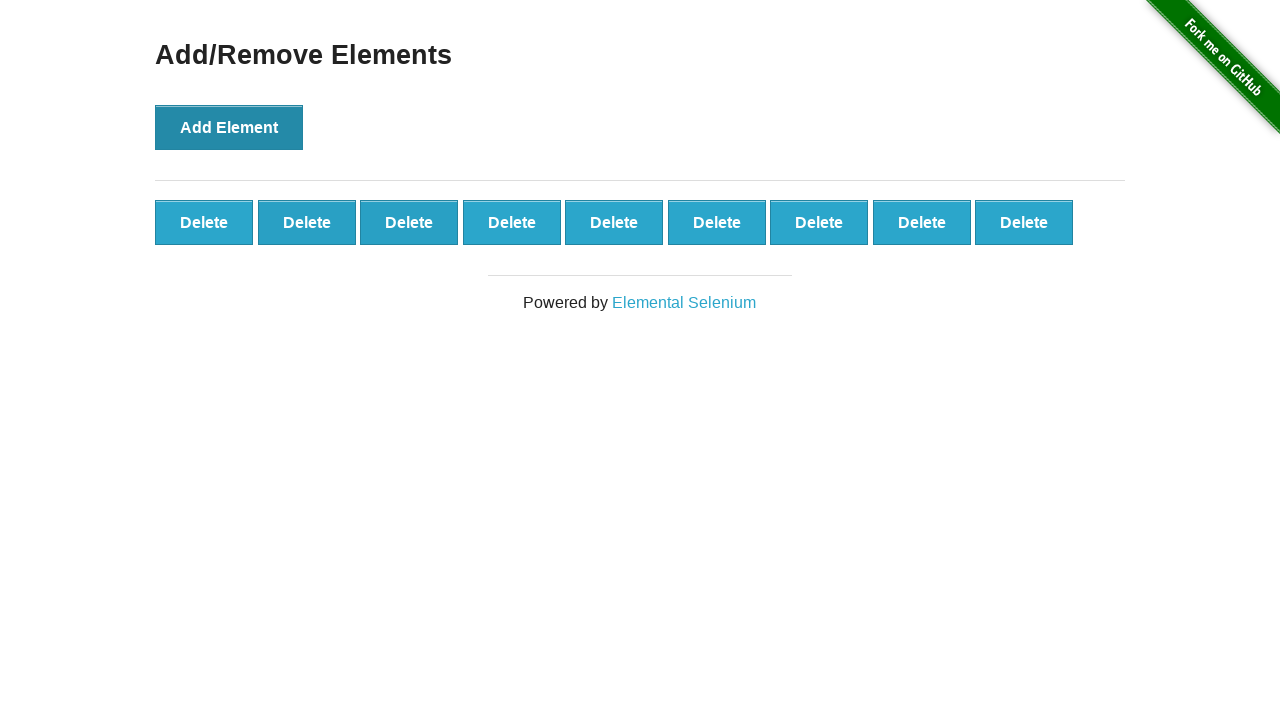

Clicked delete button at random index 5 (deletion 2/3) at (717, 222) on button.added-manually:has-text('Delete') >> nth=5
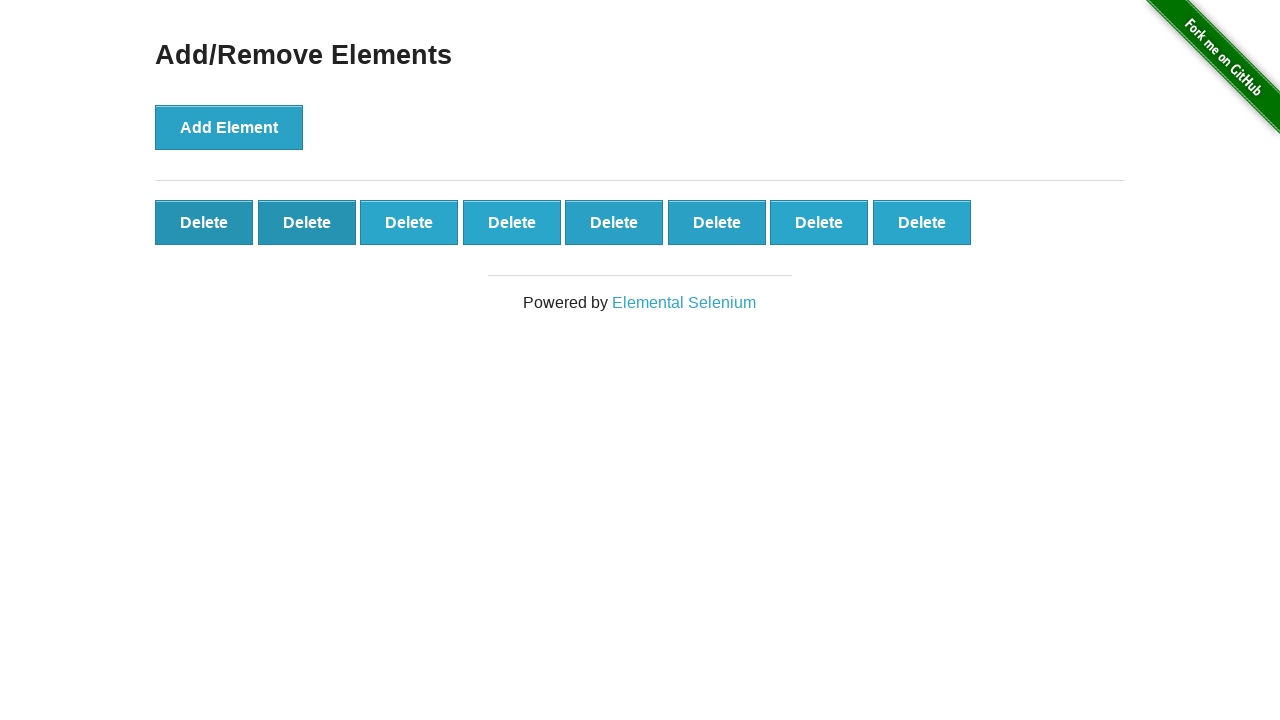

Clicked delete button at random index 2 (deletion 3/3) at (409, 222) on button.added-manually:has-text('Delete') >> nth=2
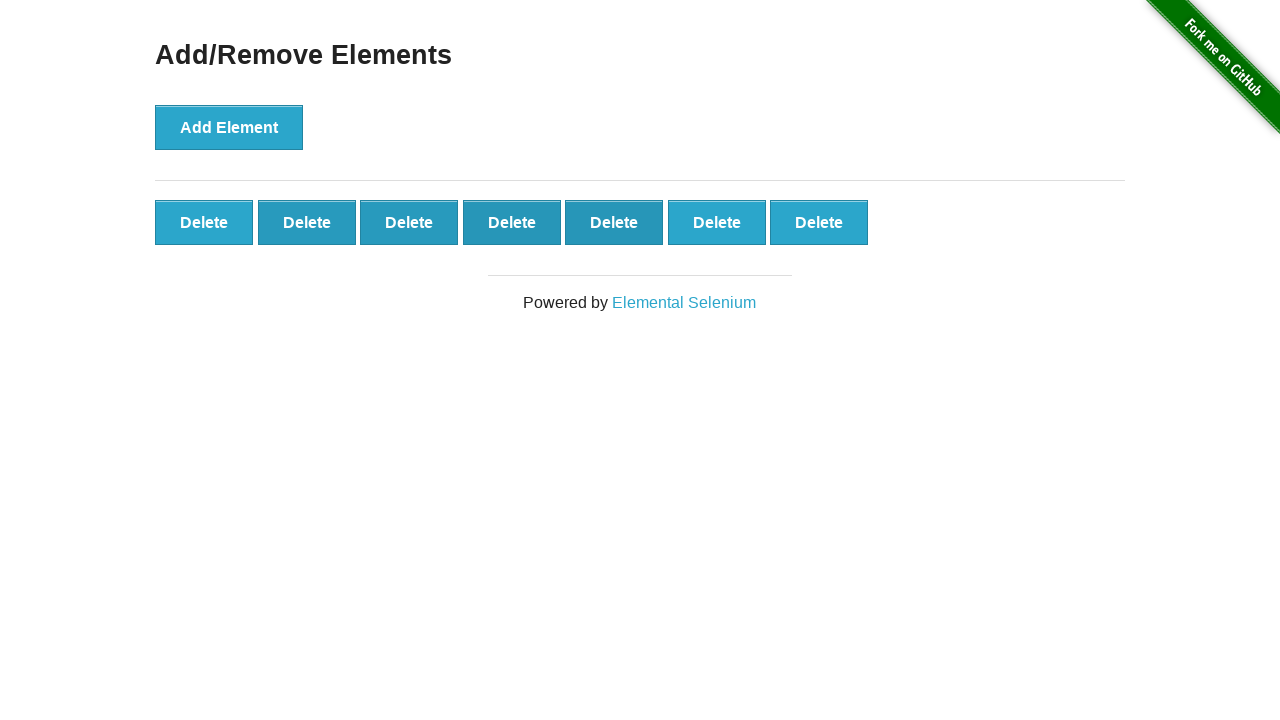

Verified 7 delete buttons remain after deleting 3 random elements
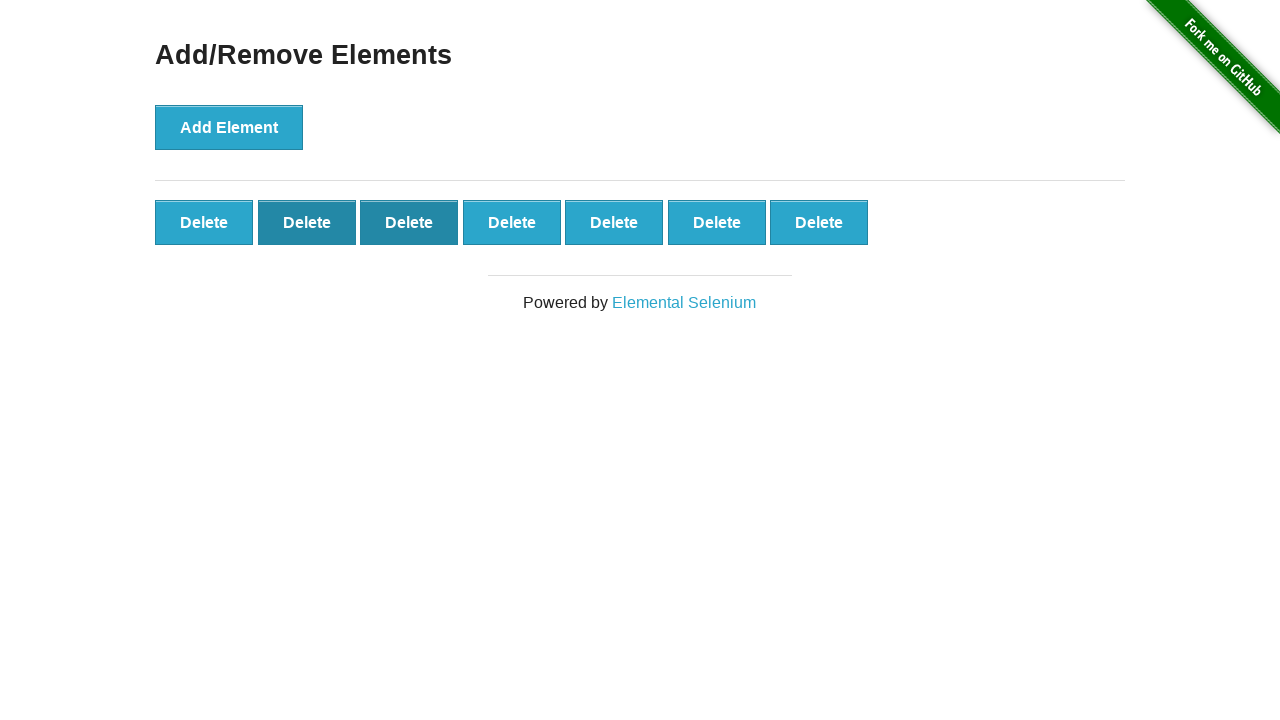

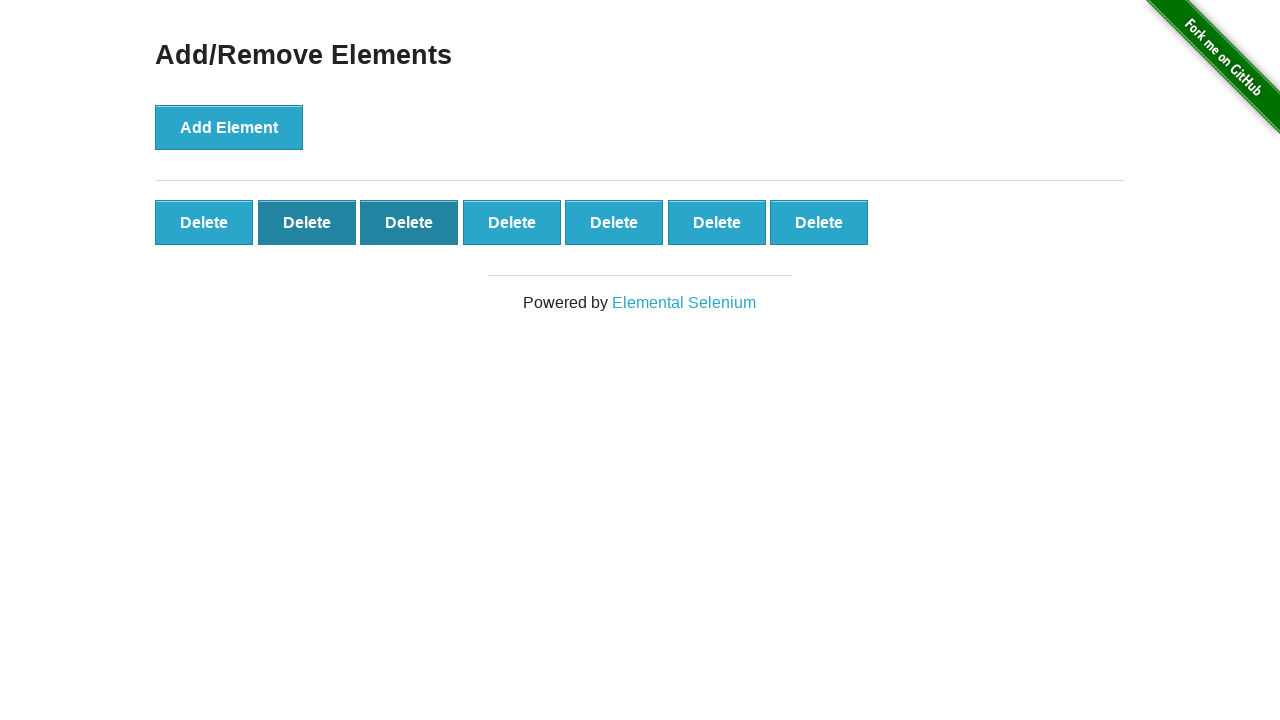